Tests the TodoMVC app by adding three todo items, marking two as completed, and verifying the remaining item count shows 1

Starting URL: https://todo-app.serenity-js.org/

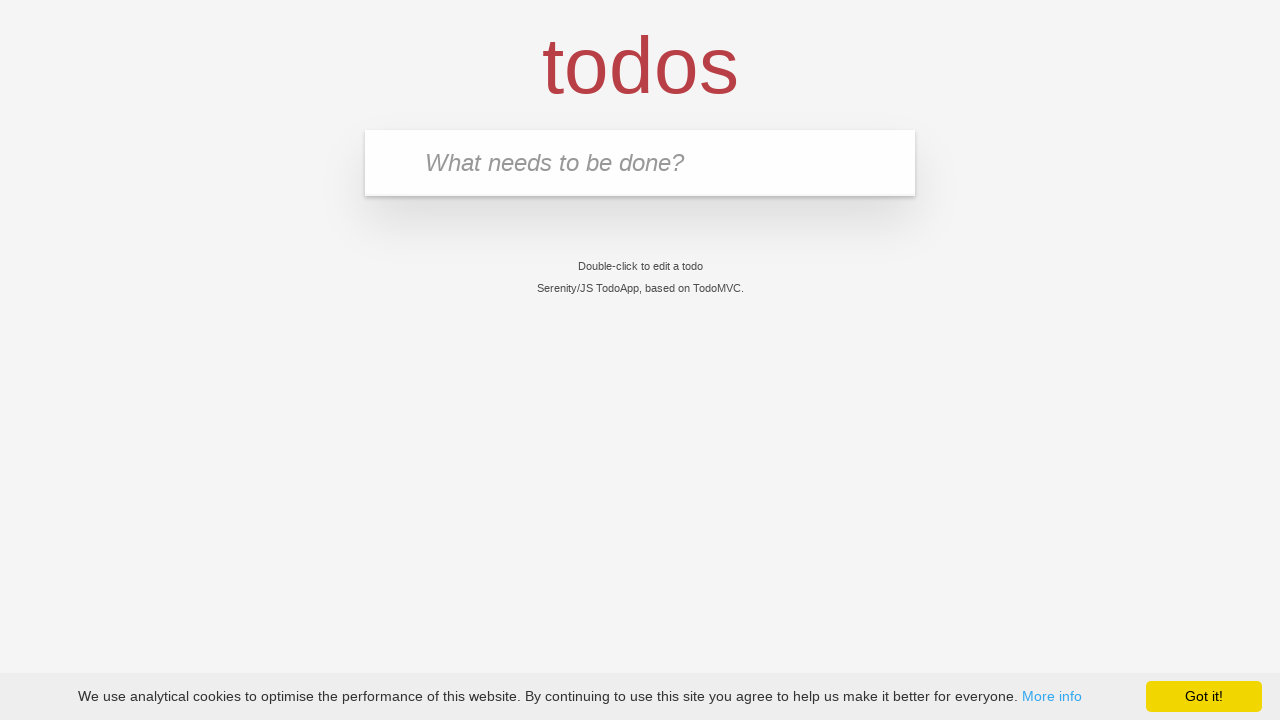

Waited for todo input box to be visible
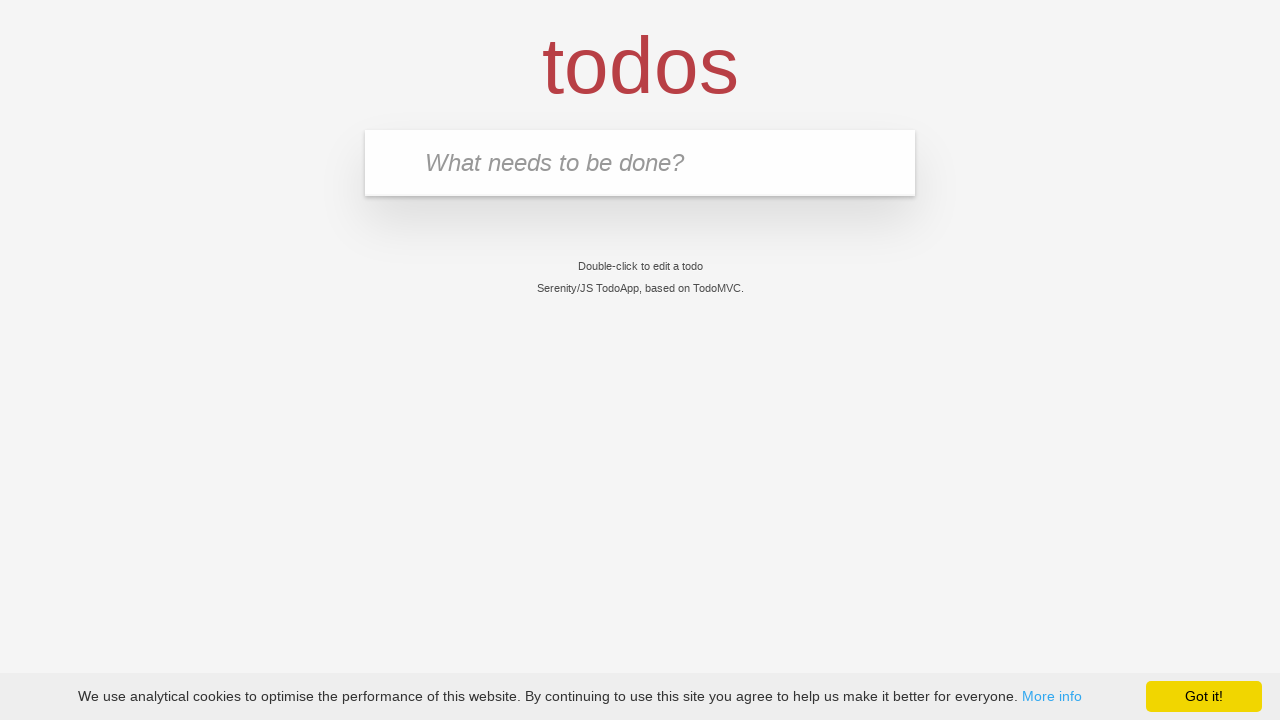

Filled input field with 'Buy dog food' on input.new-todo
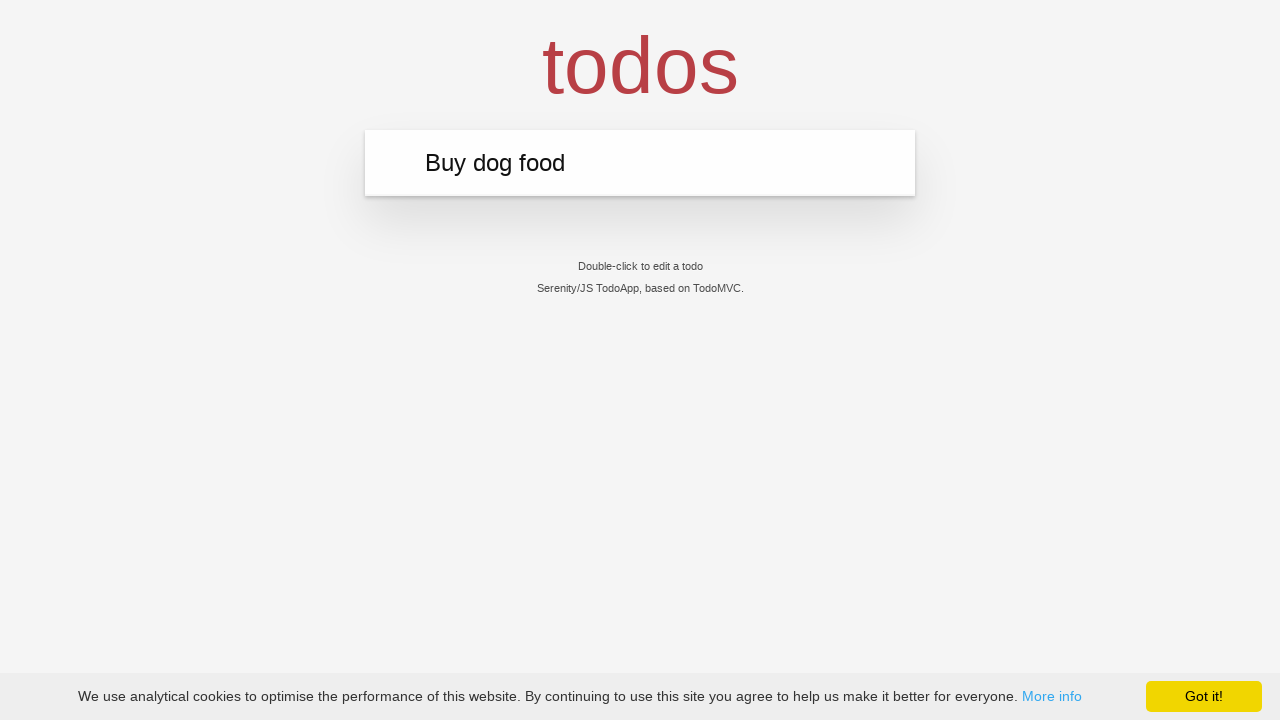

Pressed Enter to add 'Buy dog food' todo item on input.new-todo
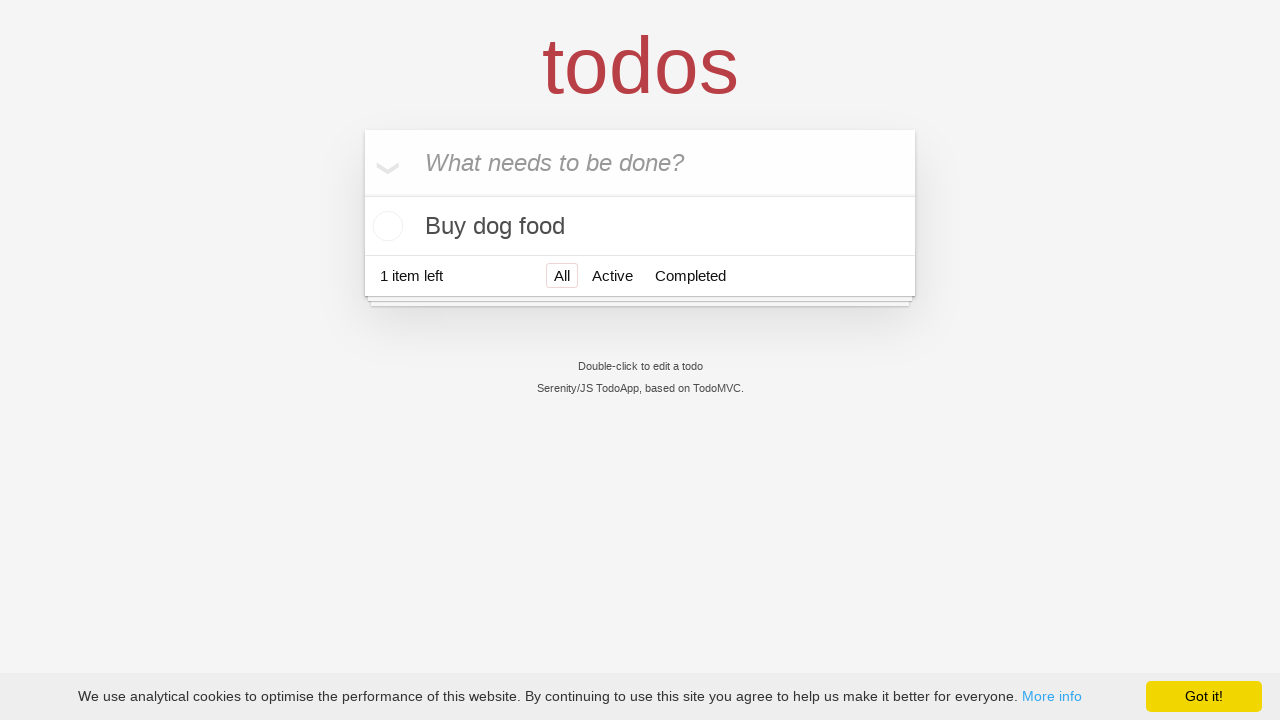

First todo item 'Buy dog food' appeared
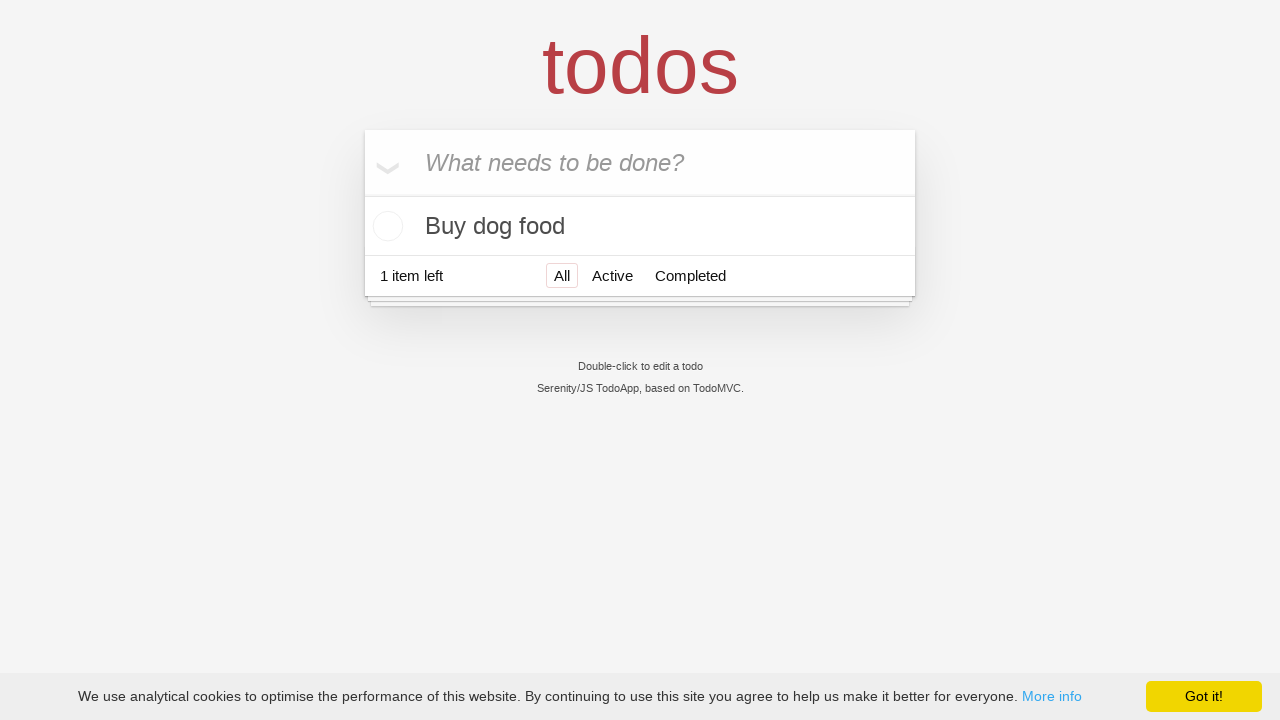

Filled input field with 'Feed the dog' on input.new-todo
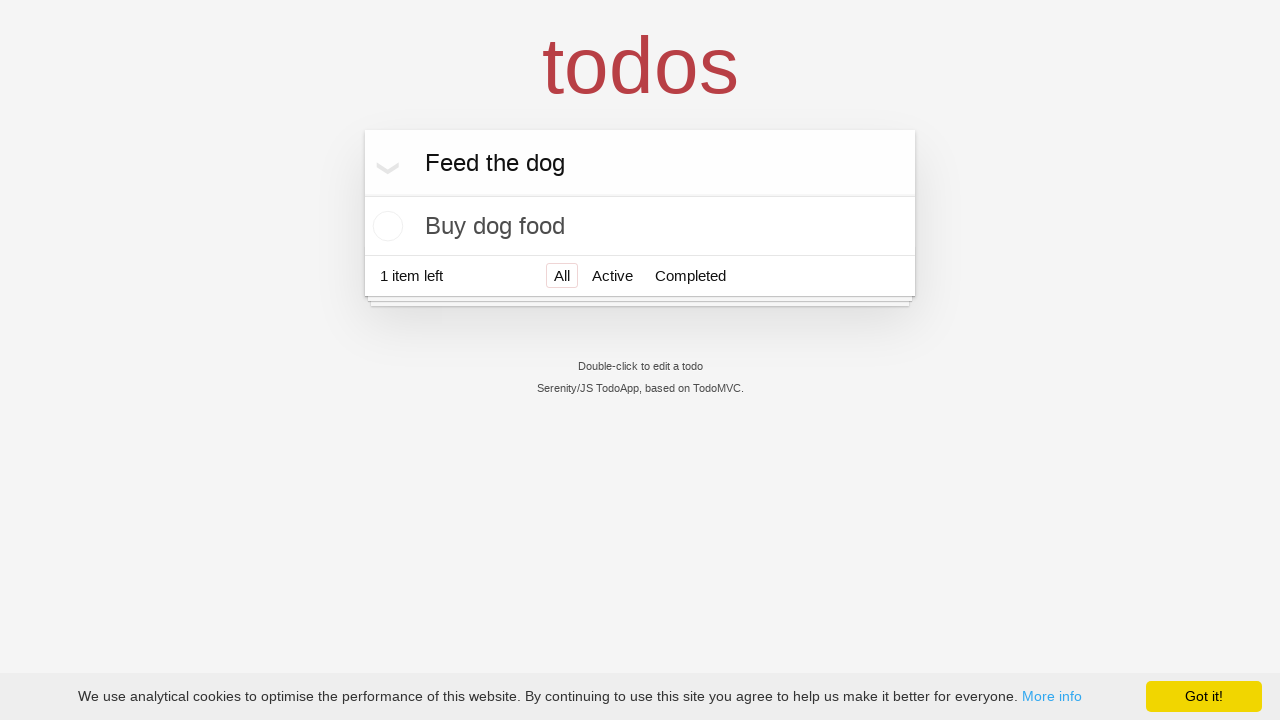

Pressed Enter to add 'Feed the dog' todo item on input.new-todo
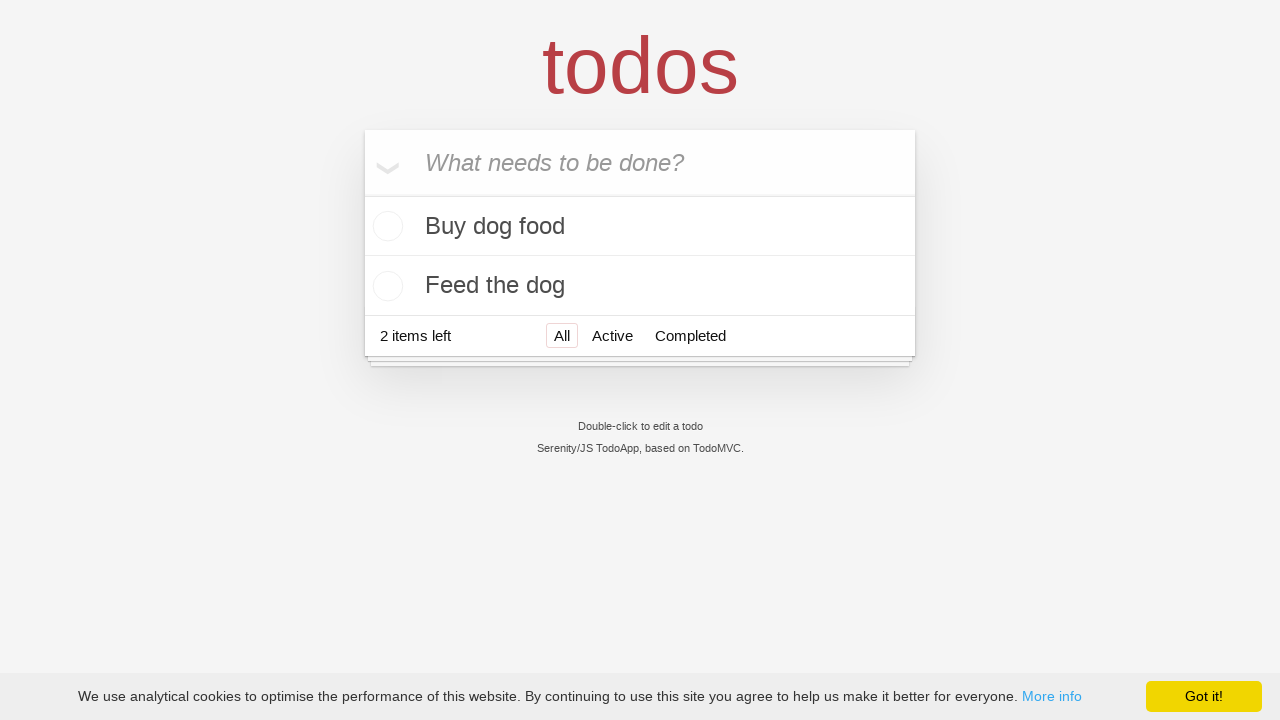

Second todo item 'Feed the dog' appeared
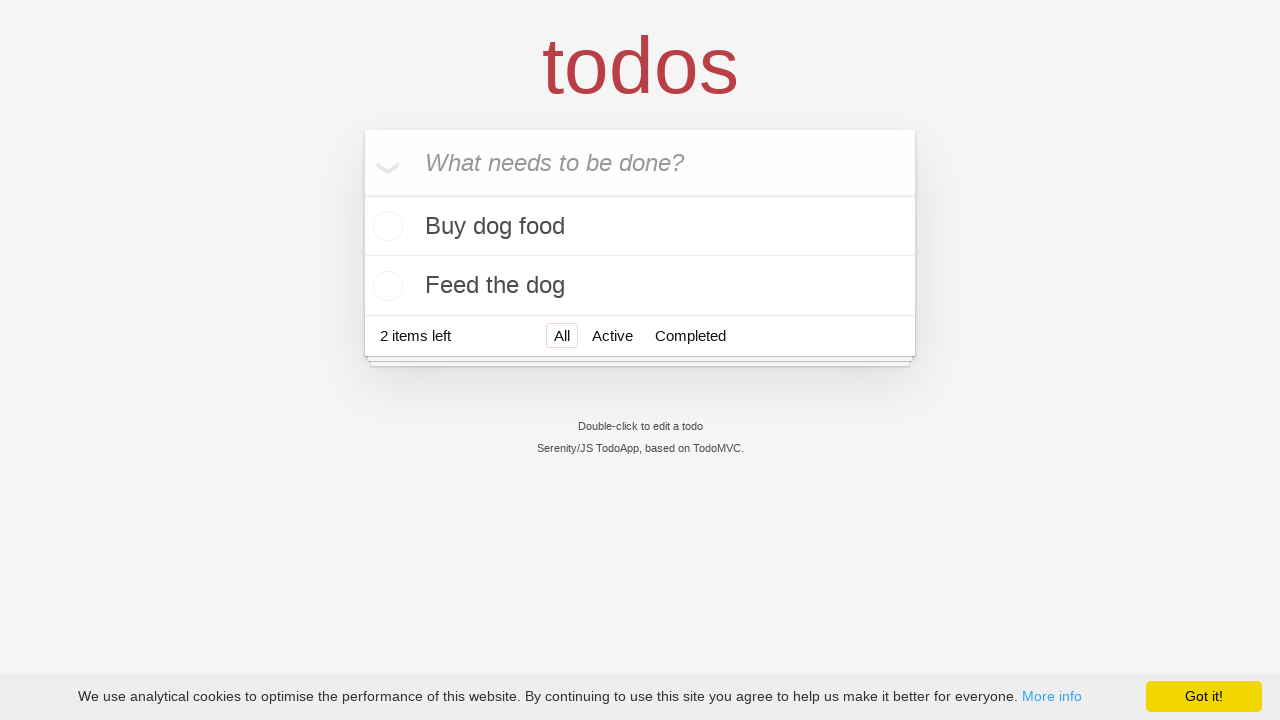

Filled input field with 'Book a vet's appointment' on input.new-todo
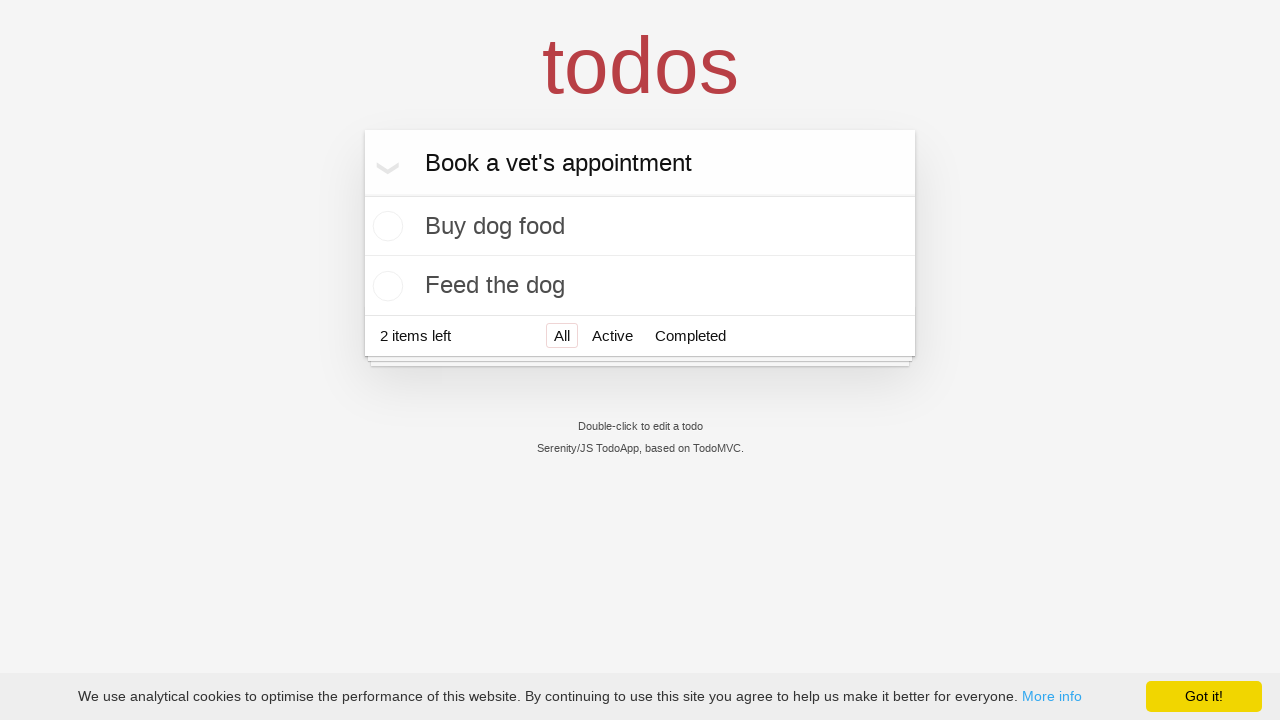

Pressed Enter to add 'Book a vet's appointment' todo item on input.new-todo
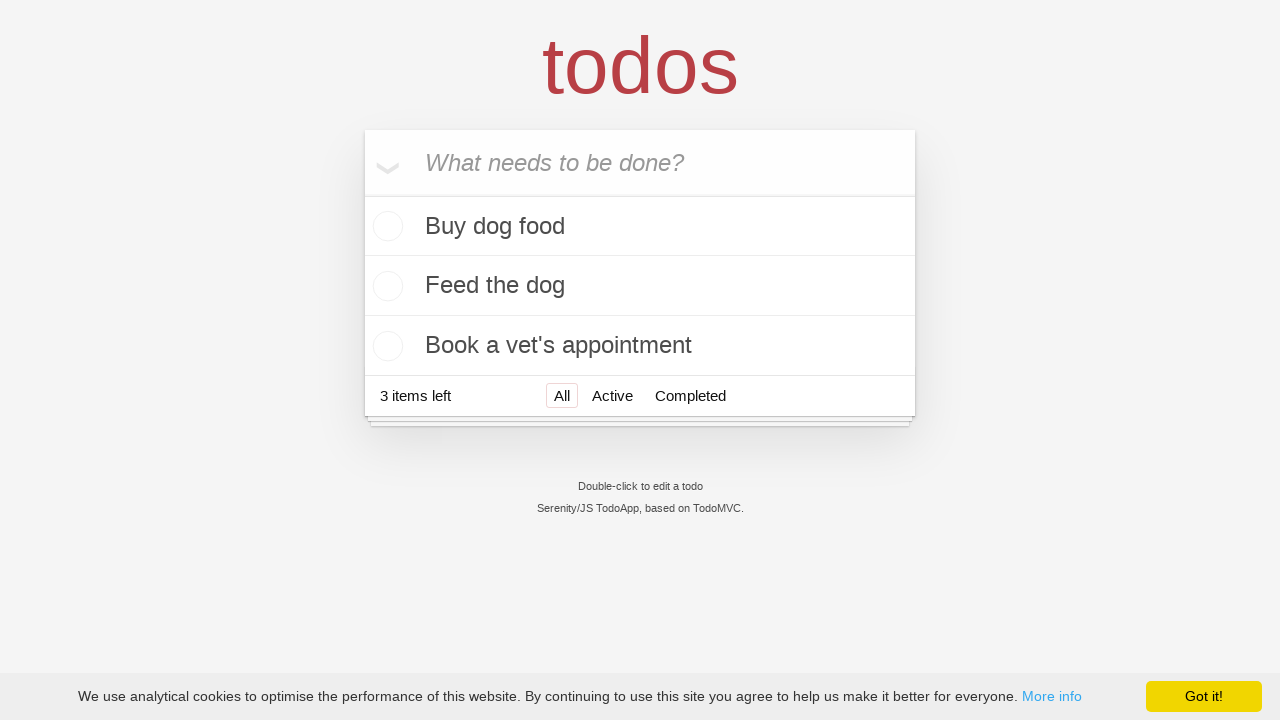

Third todo item 'Book a vet's appointment' appeared
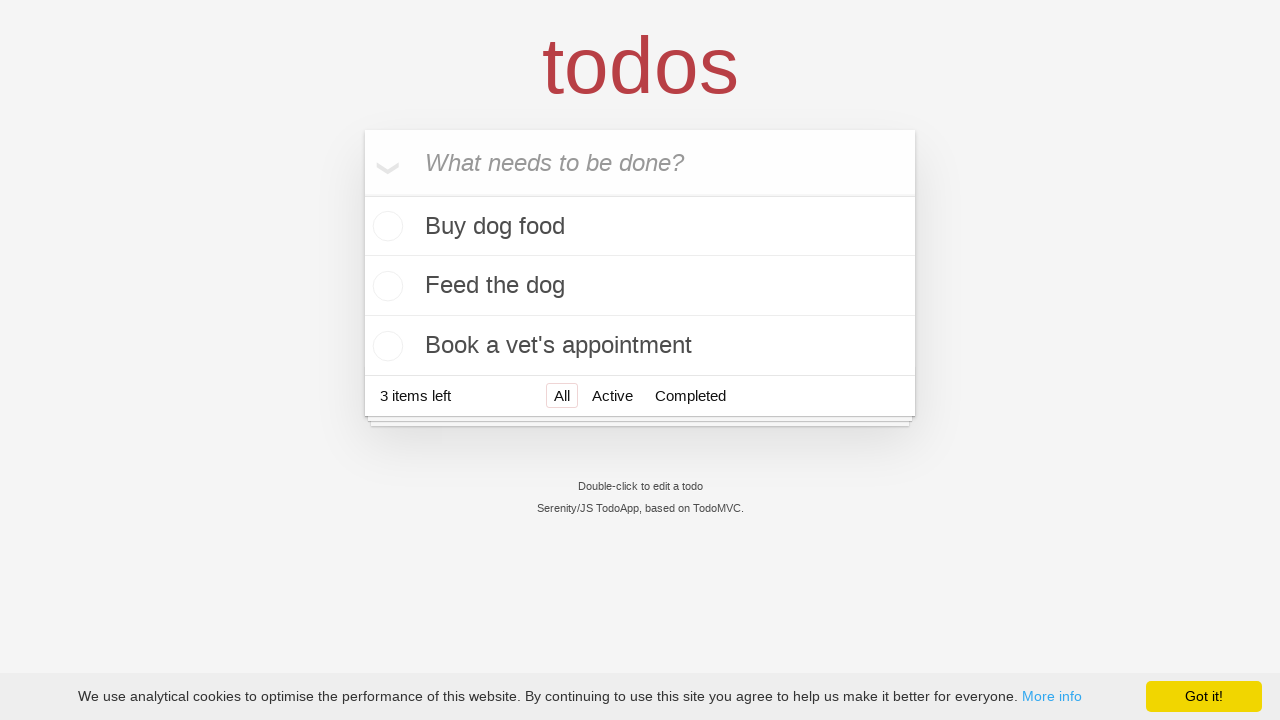

Marked 'Buy dog food' as completed at (385, 226) on li:has-text('Buy dog food') input.toggle
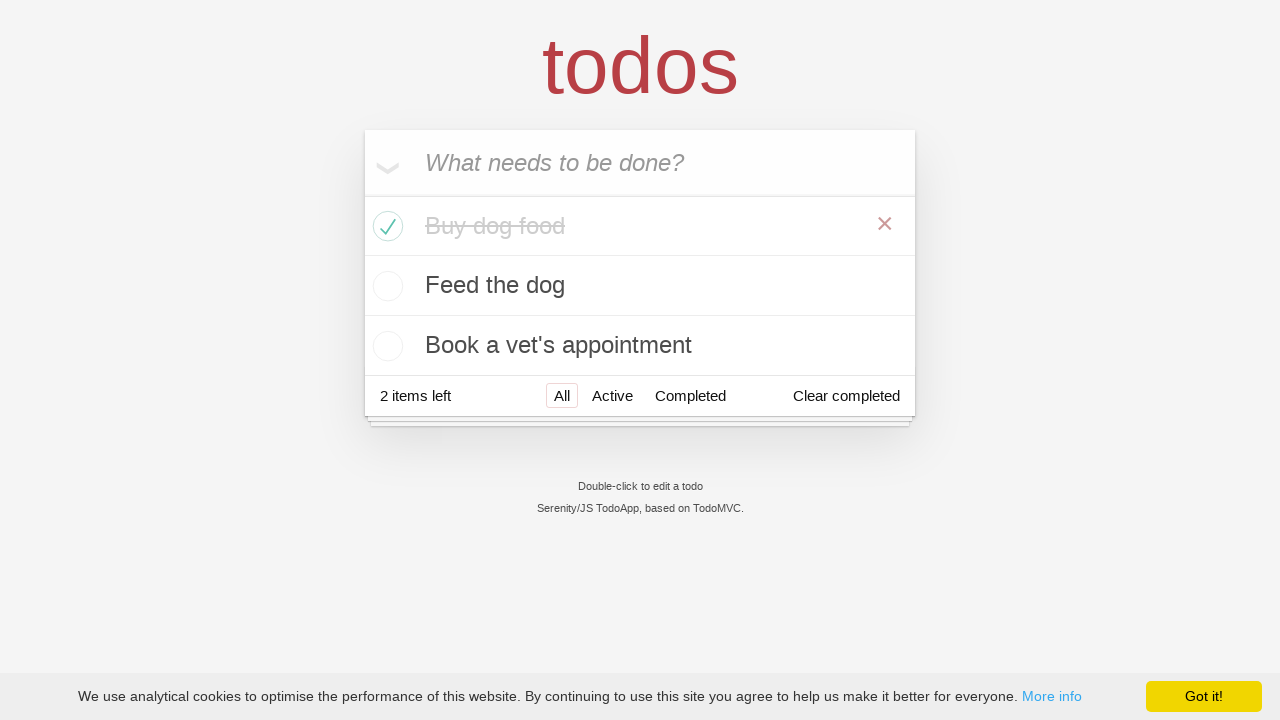

Marked 'Feed the dog' as completed at (385, 286) on li:has-text('Feed the dog') input.toggle
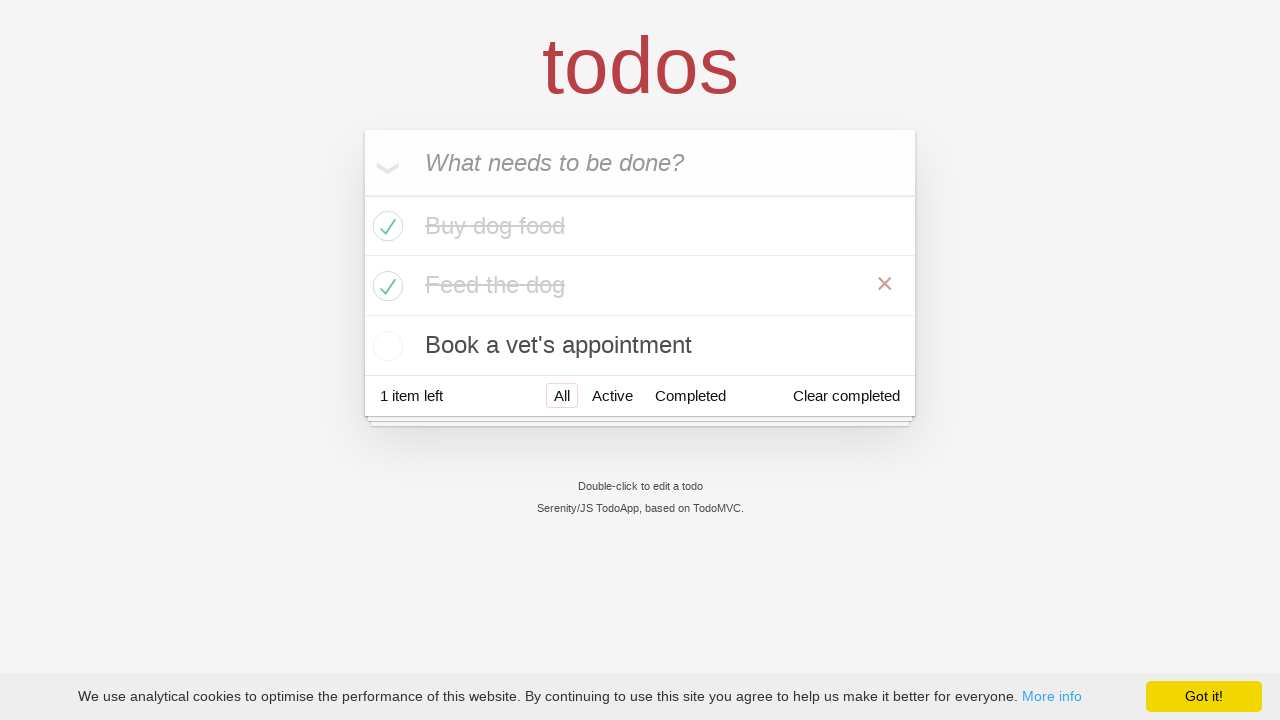

Verified that 1 item is left remaining
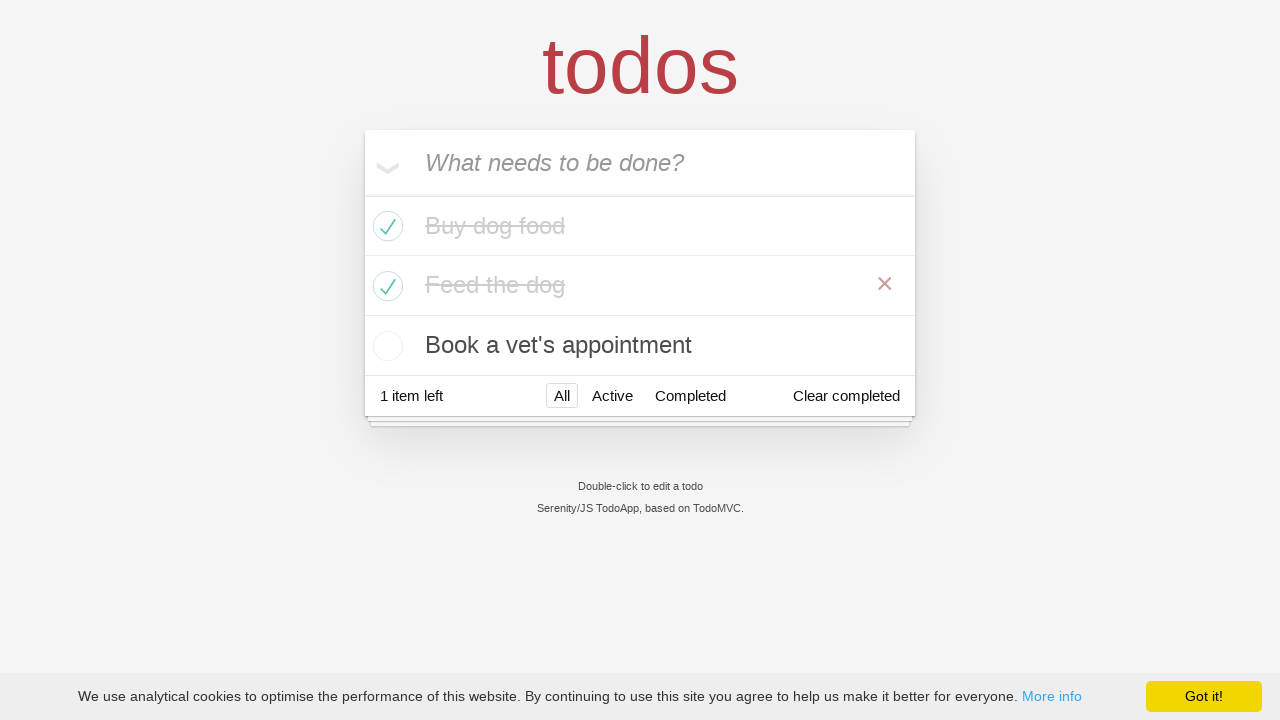

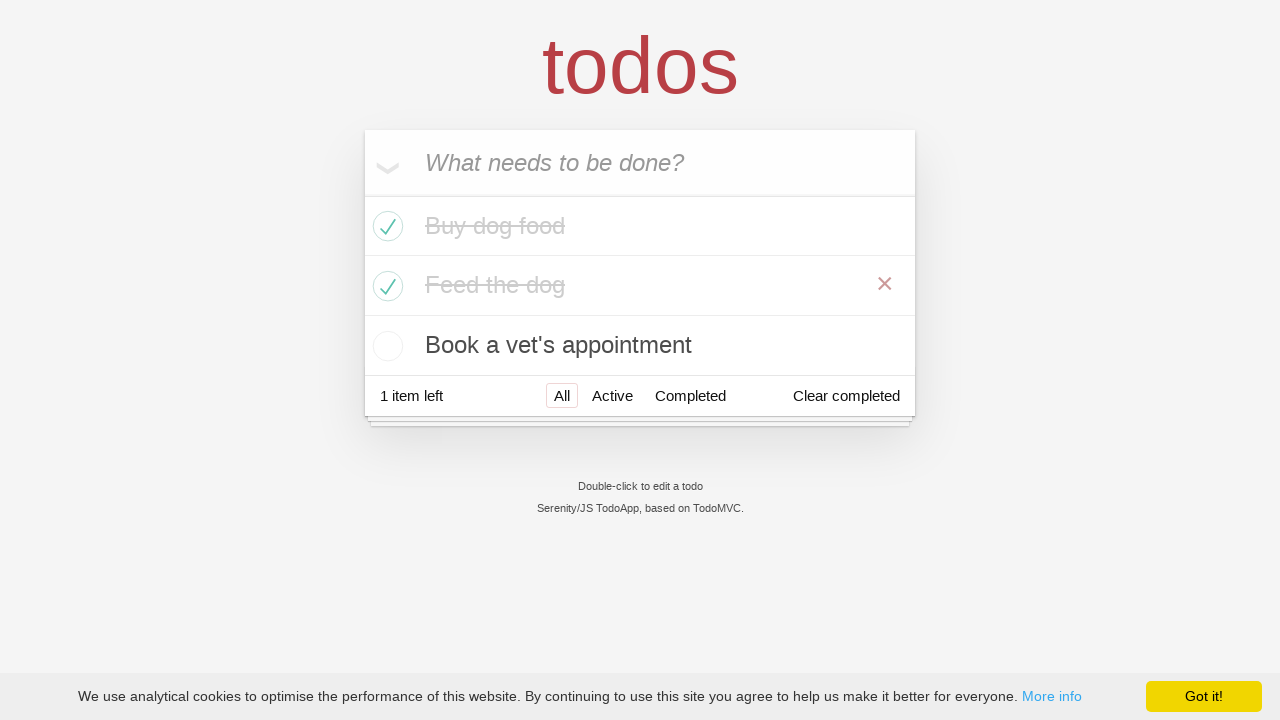